Tests different types of JavaScript alerts on a demo page - handles simple alerts, confirmation dialogs, and prompt dialogs with text input

Starting URL: https://demo.automationtesting.in/Alerts.html

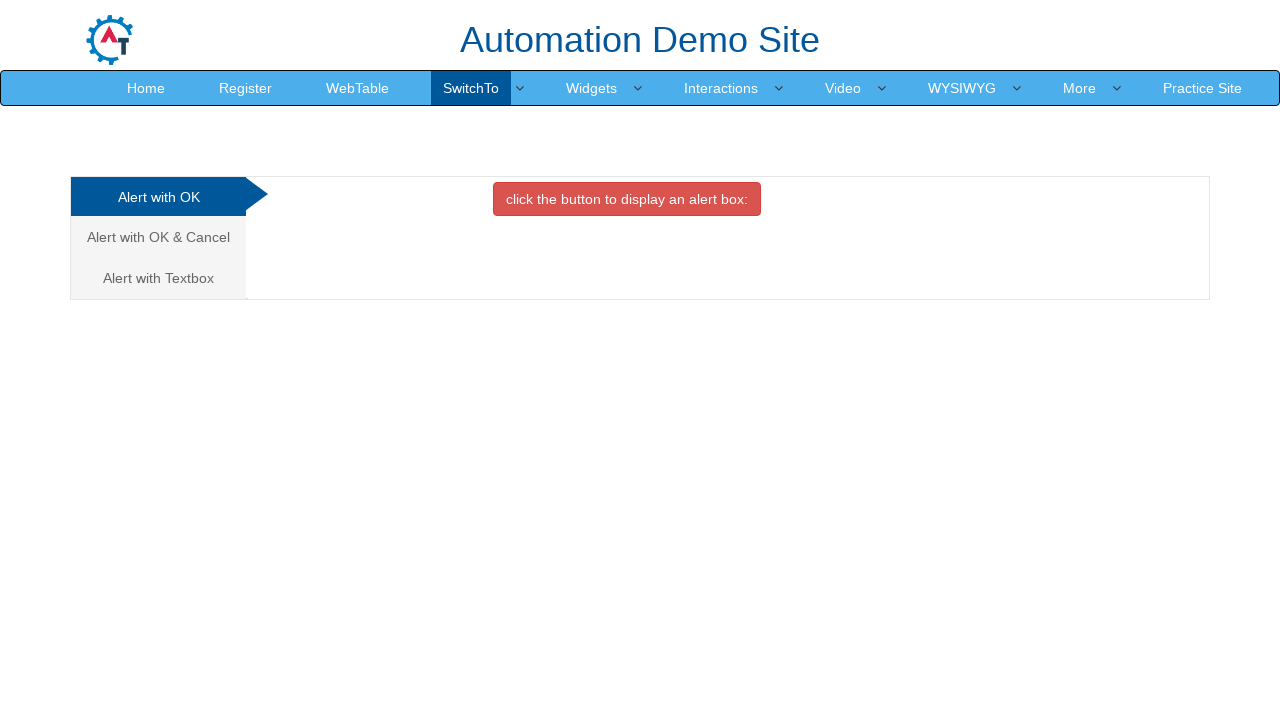

Clicked the danger button to trigger simple alert at (627, 199) on xpath=//button[@class='btn btn-danger']
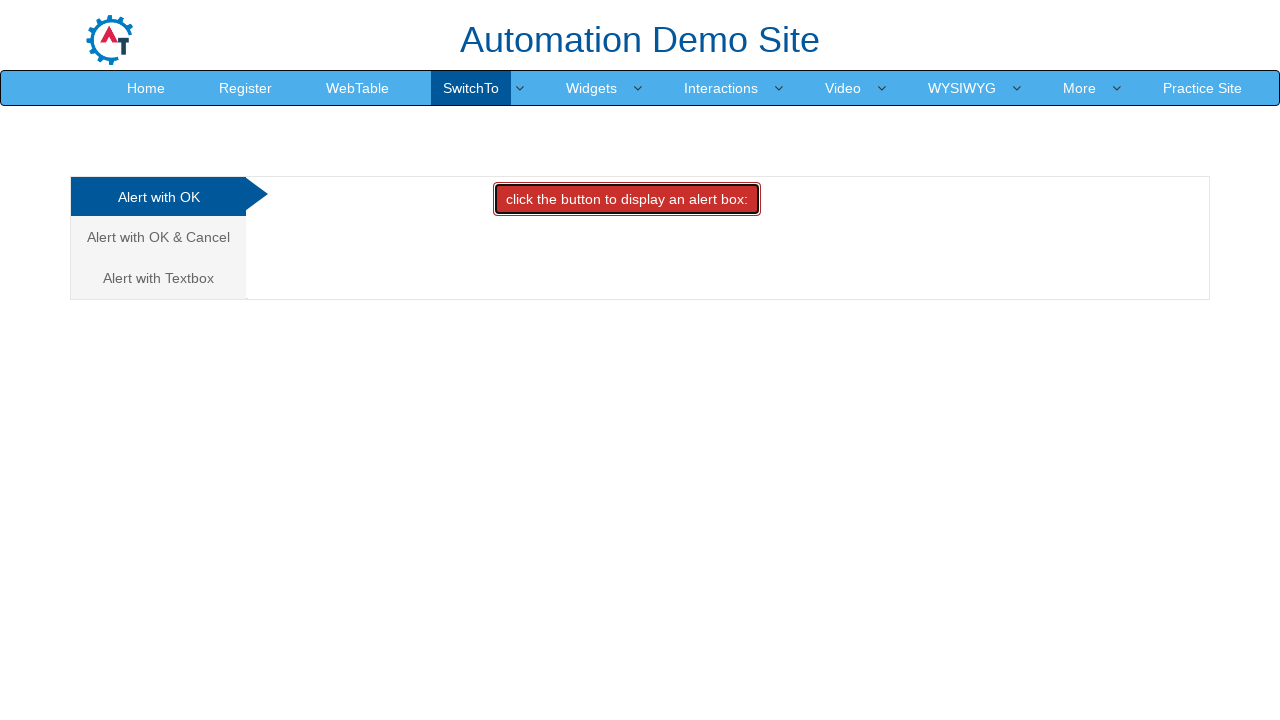

Set up dialog handler to accept simple alert
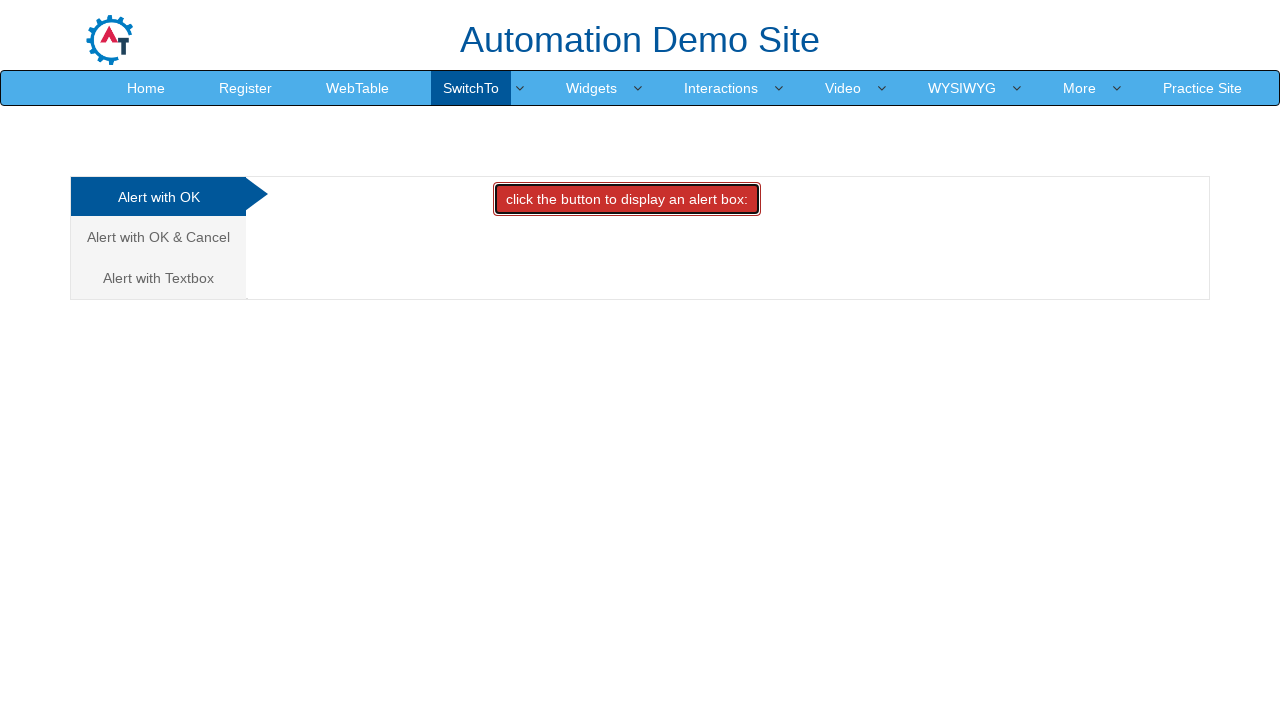

Clicked on 'Alert with OK & Cancel' tab at (158, 237) on xpath=//a[text()='Alert with OK & Cancel ']
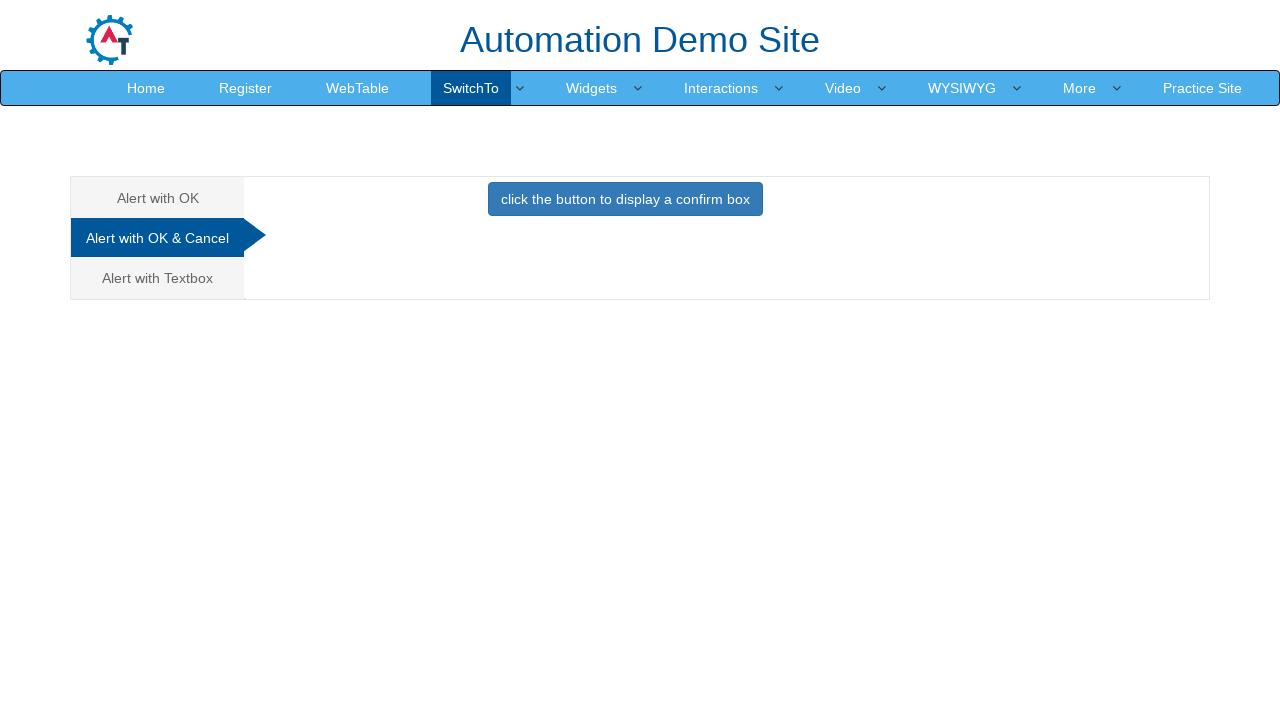

Clicked the primary button to trigger confirmation dialog at (625, 199) on xpath=//button[@class='btn btn-primary']
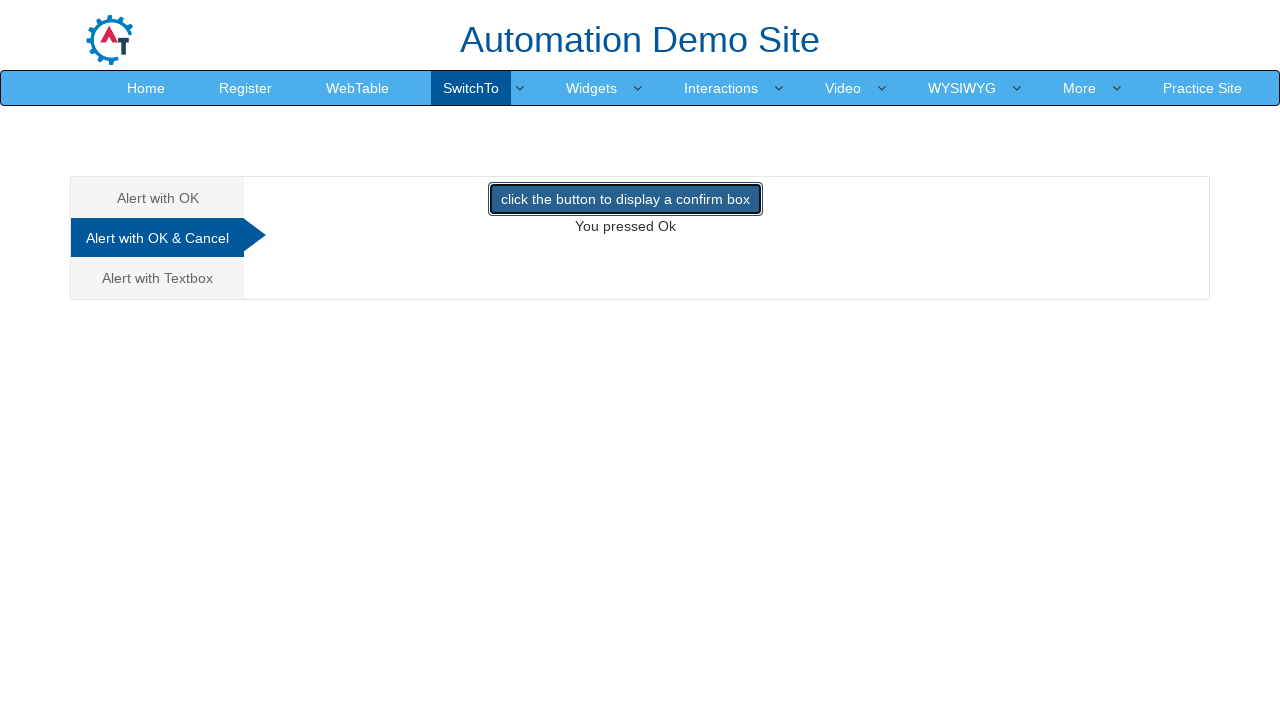

Set up dialog handler to accept confirmation dialog
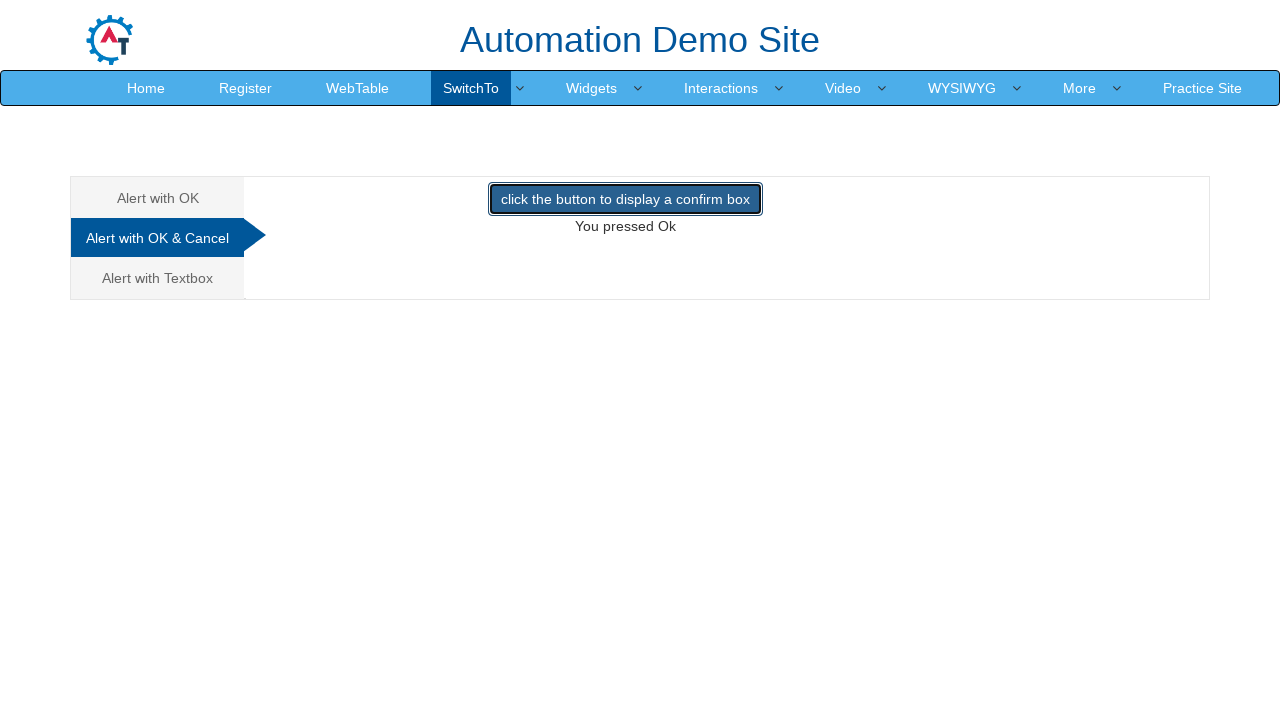

Clicked on 'Alert with Textbox' tab at (158, 278) on xpath=//a[text()='Alert with Textbox ']
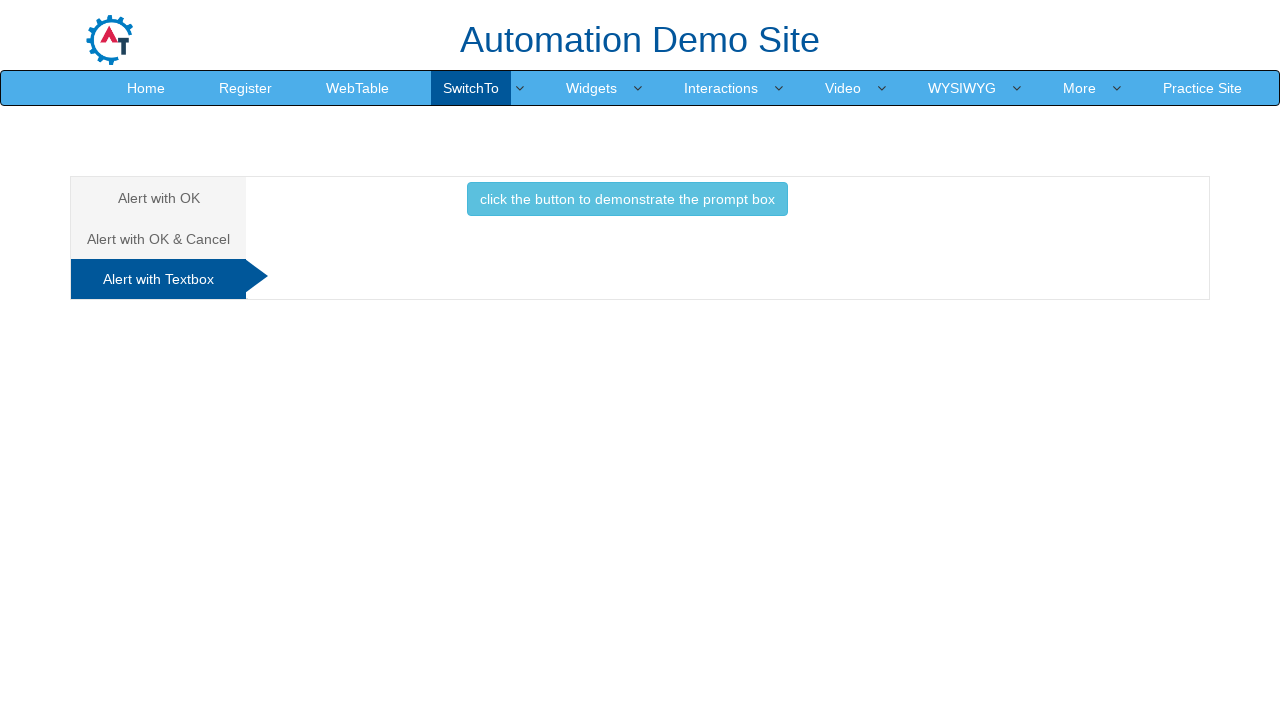

Clicked the info button to trigger prompt dialog at (627, 199) on xpath=//button[@class='btn btn-info']
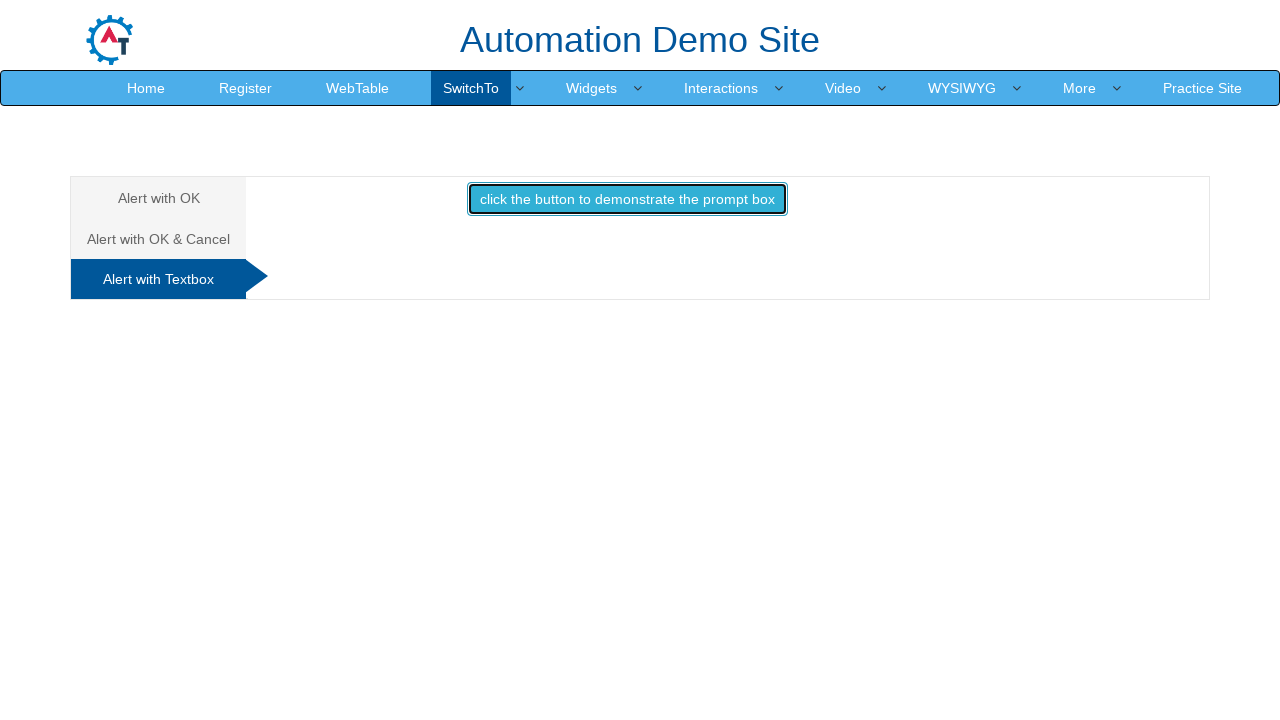

Set up dialog handler to accept prompt with text input 'hello how are you doing!!!'
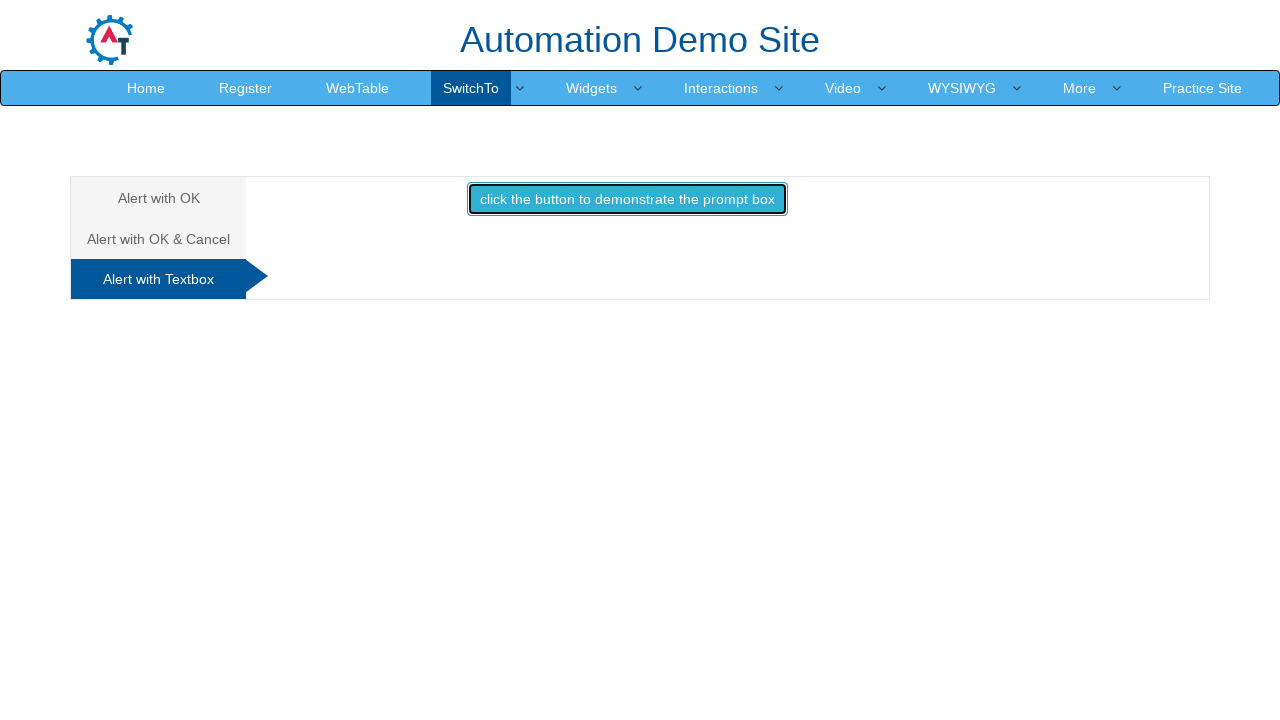

Waited 3 seconds for the result to be displayed
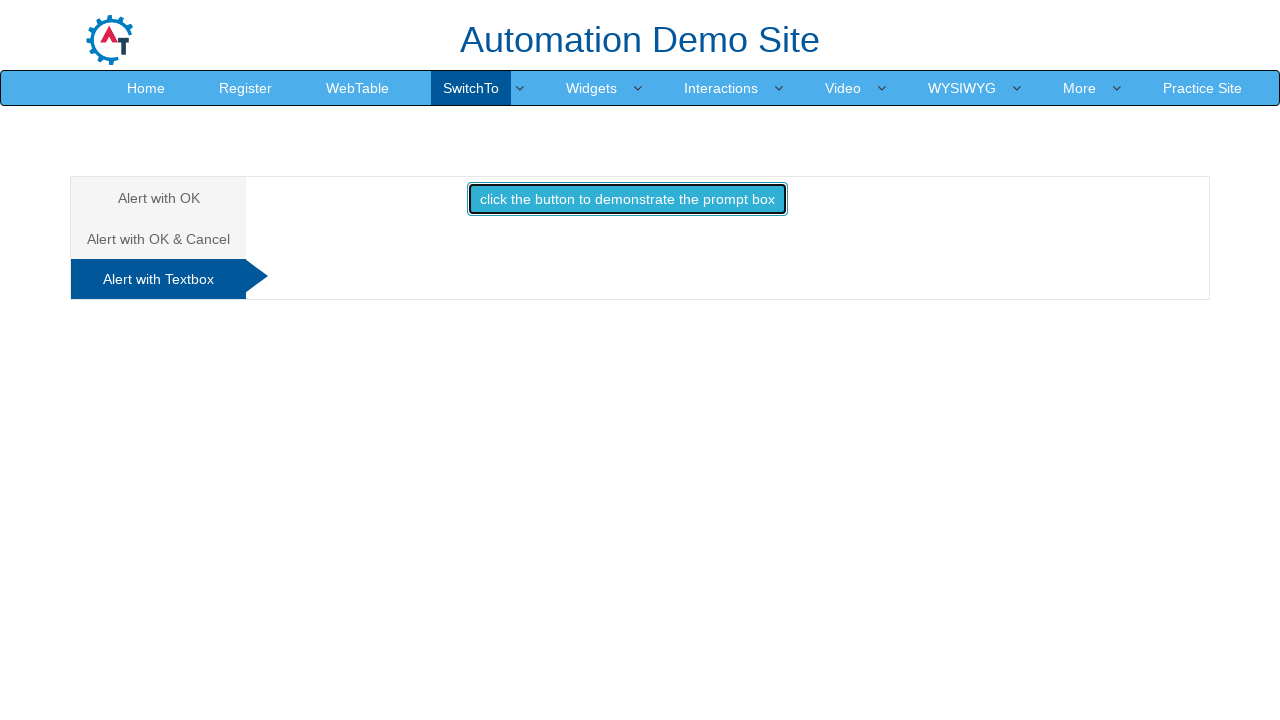

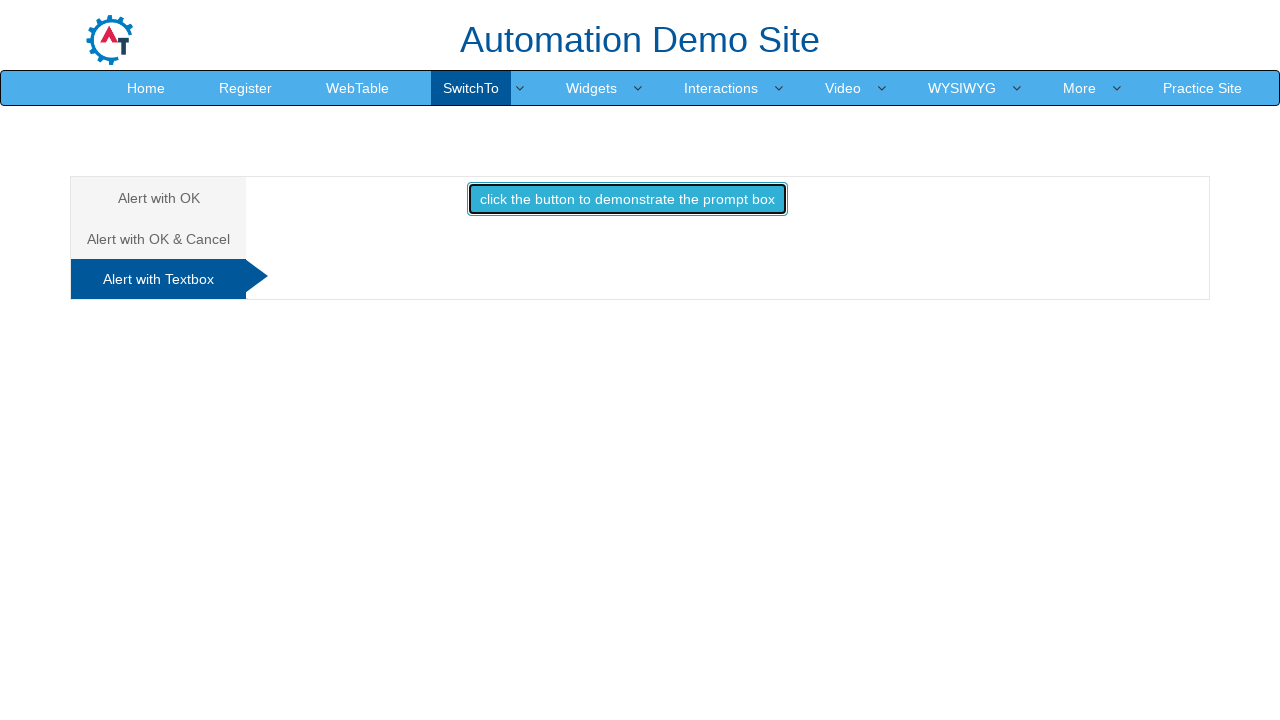